Navigates to Bell Integrator website and verifies the page title contains "Bell Integrator"

Starting URL: http://www.bellintegrator.ru/

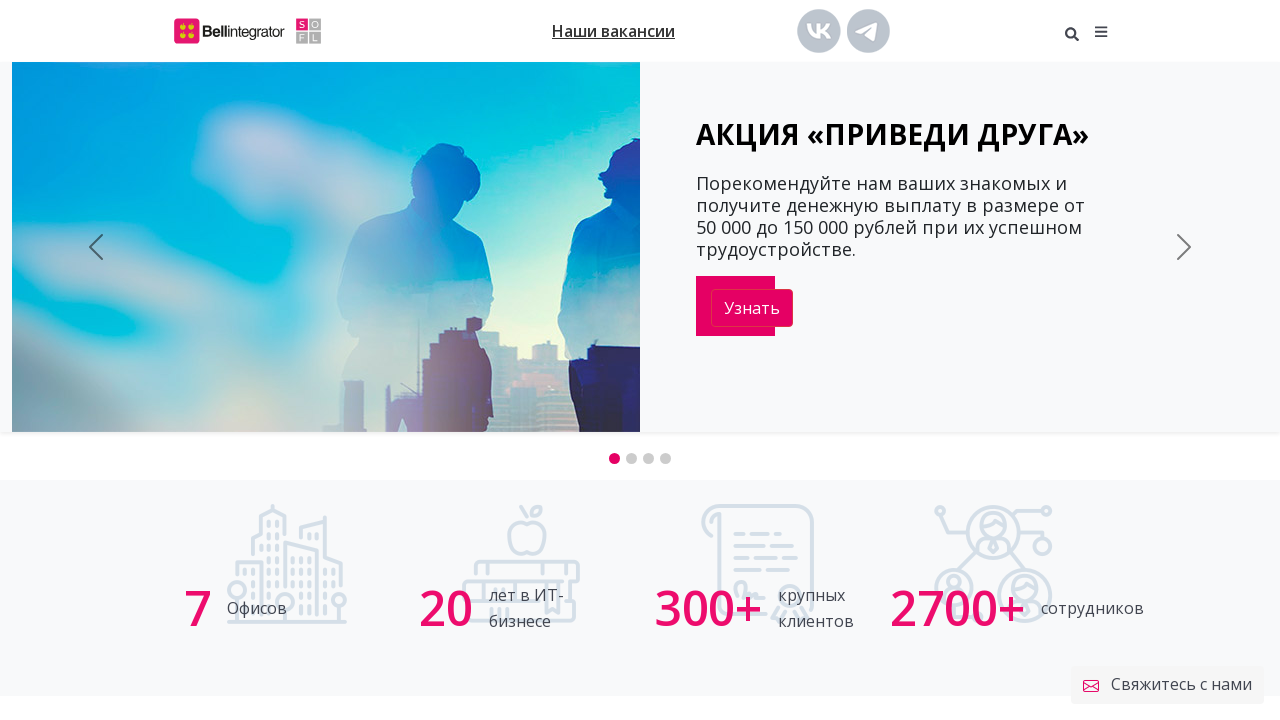

Waited for page to reach domcontentloaded state
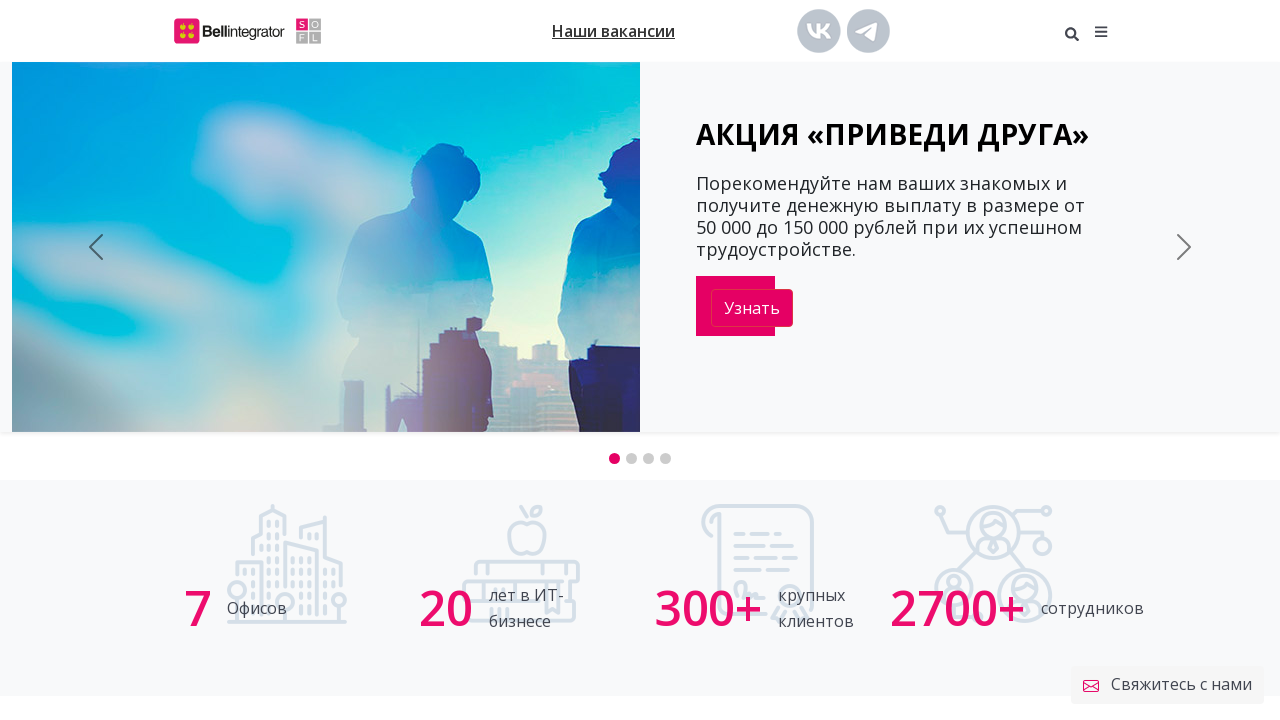

Retrieved page title
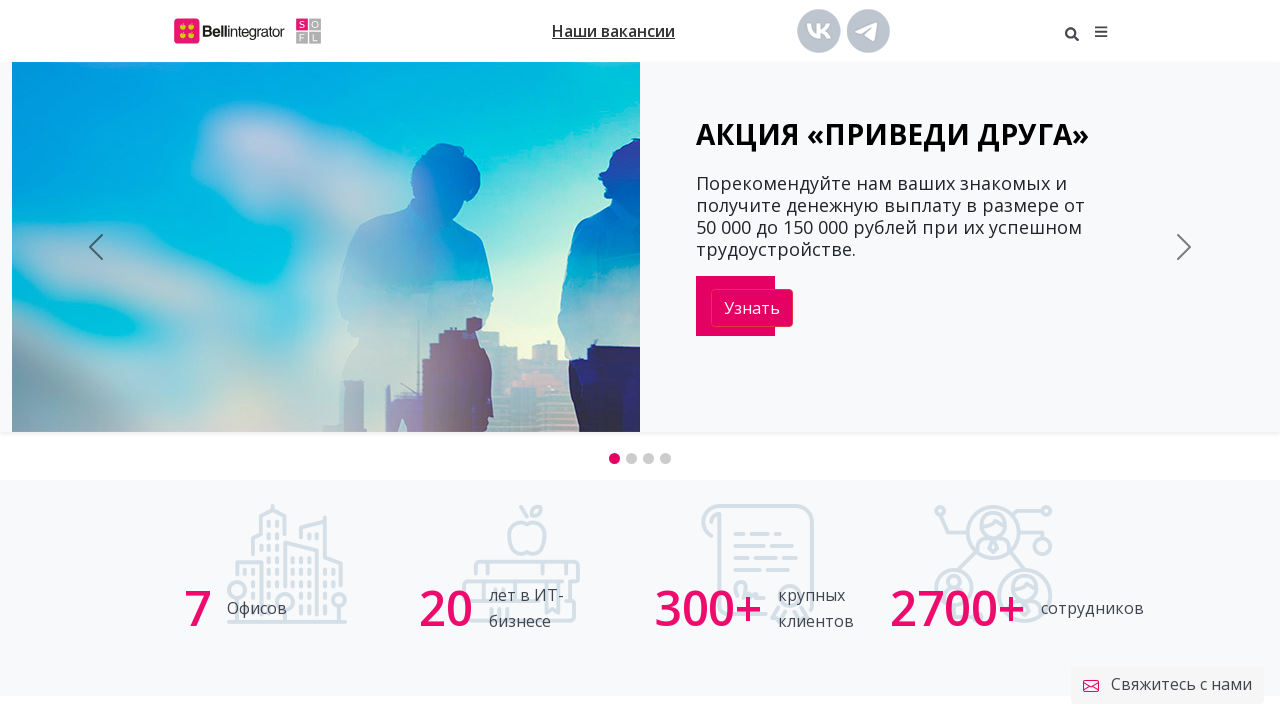

Verified page title contains 'Bell Integrator'
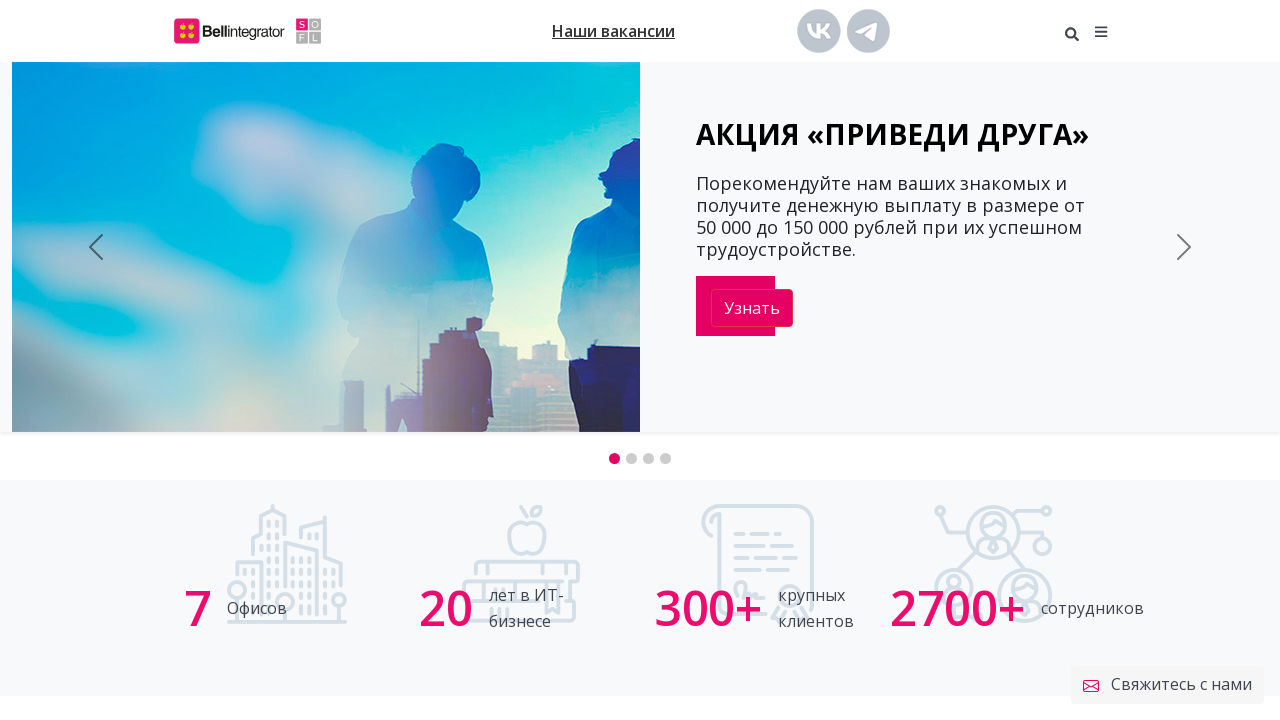

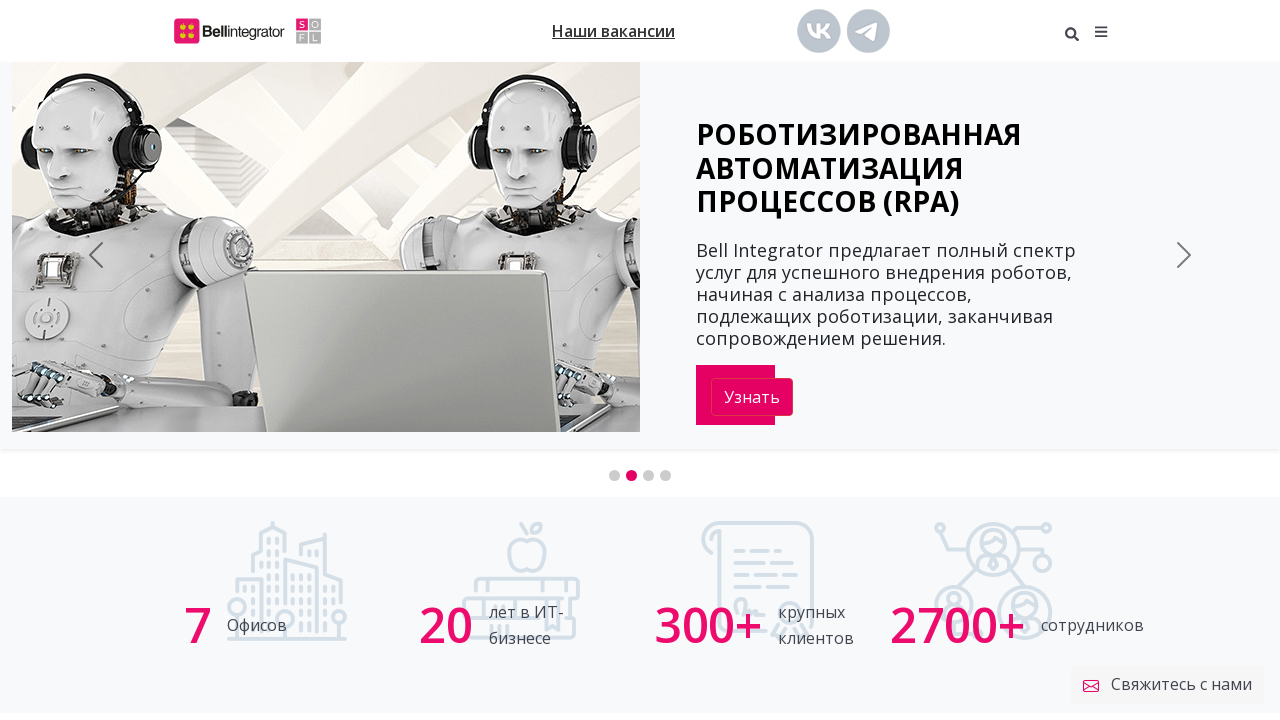